Navigates to Todoist pricing page, selects monthly billing, and verifies the Beginner/Free tier price is $0

Starting URL: https://todoist.com

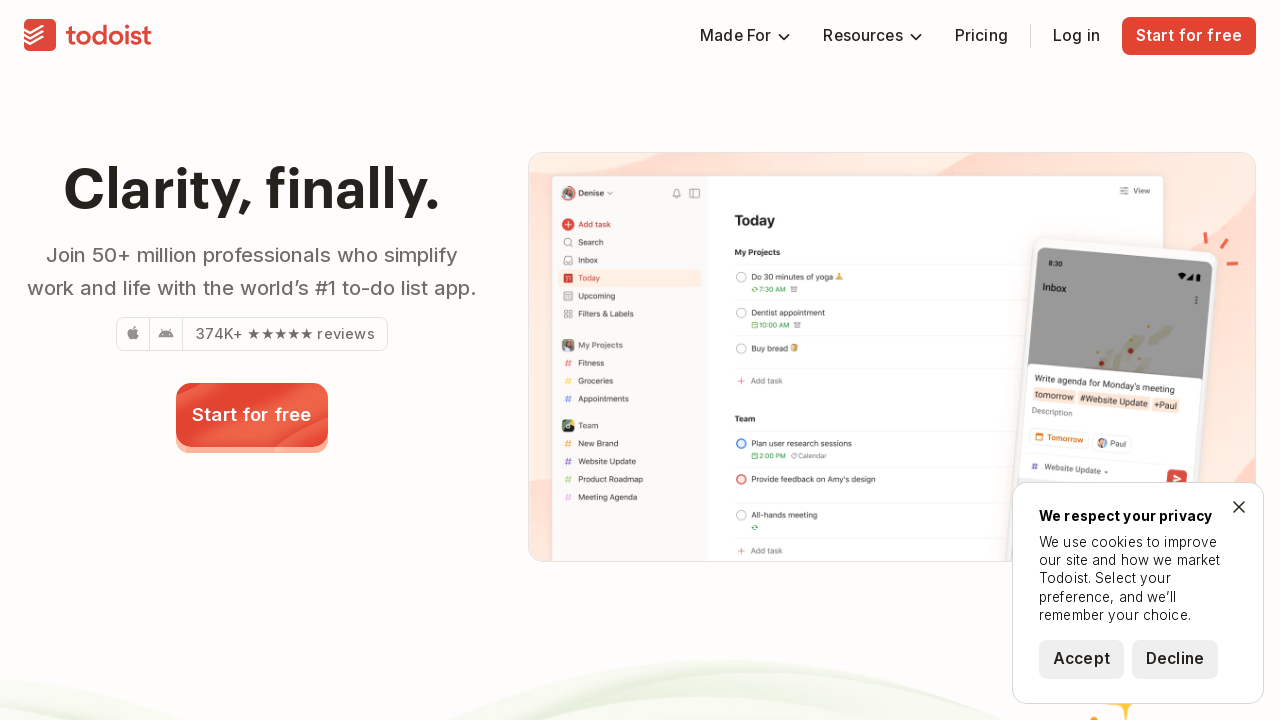

Clicked on Pricing link in navigation at (981, 36) on a[href*='pricing']
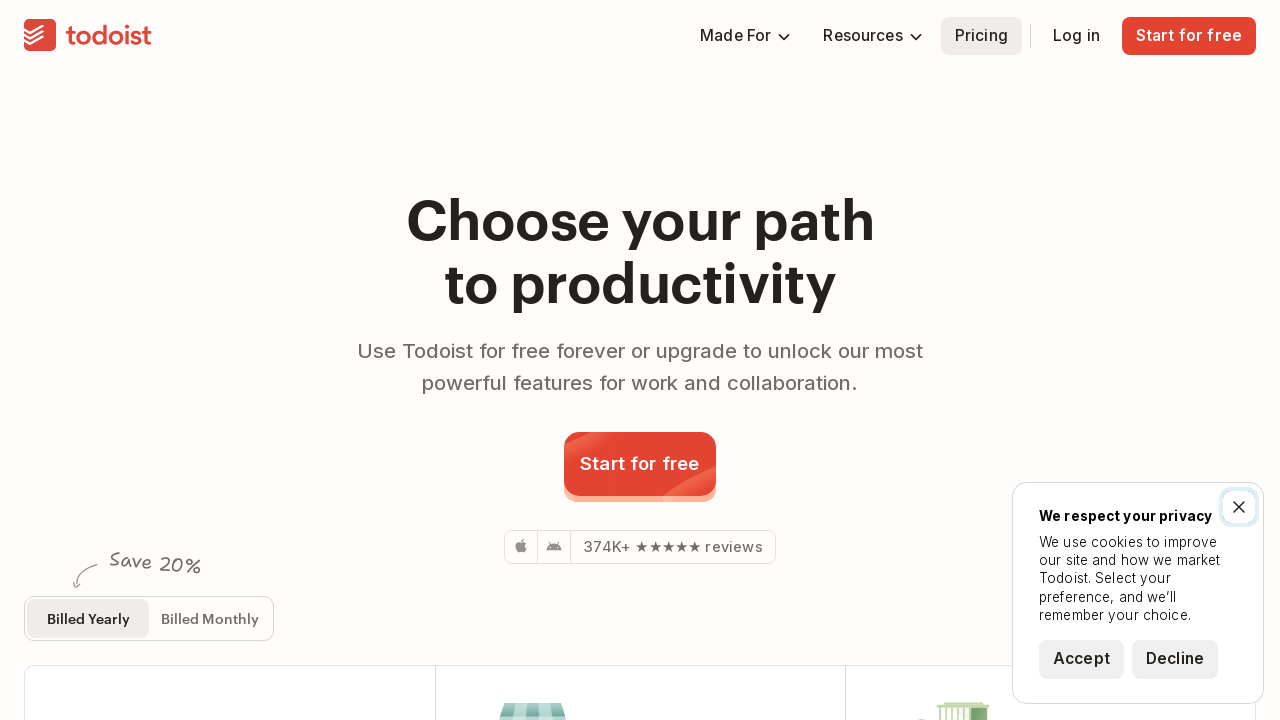

Pricing page loaded and pricing toggle element appeared
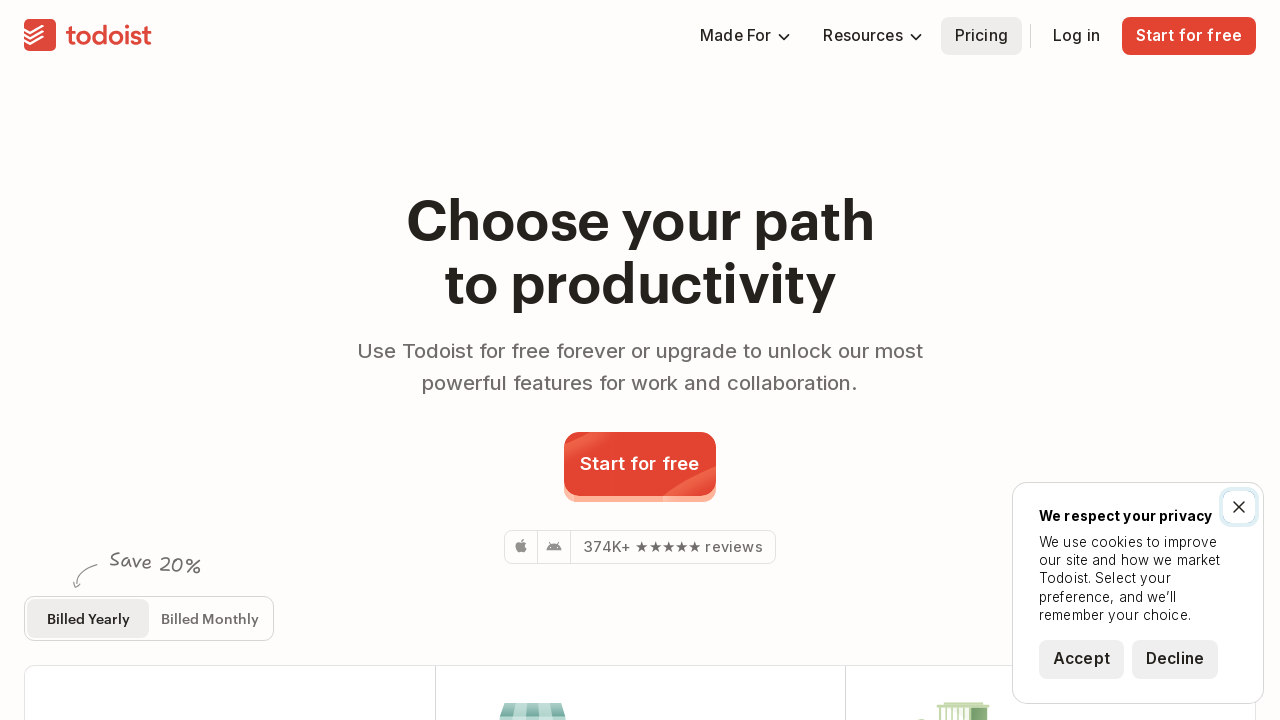

Clicked on Monthly billing option at (210, 619) on text=Monthly
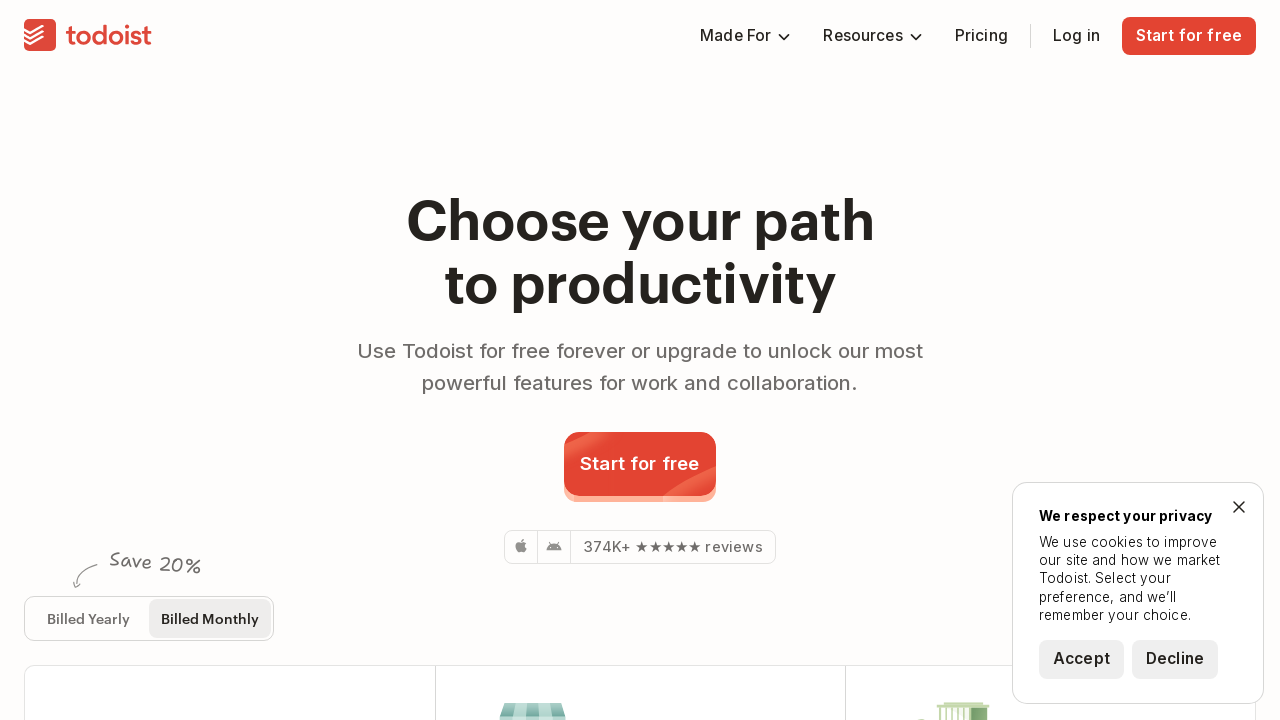

Verified Beginner/Free tier price is $0 after selecting monthly billing
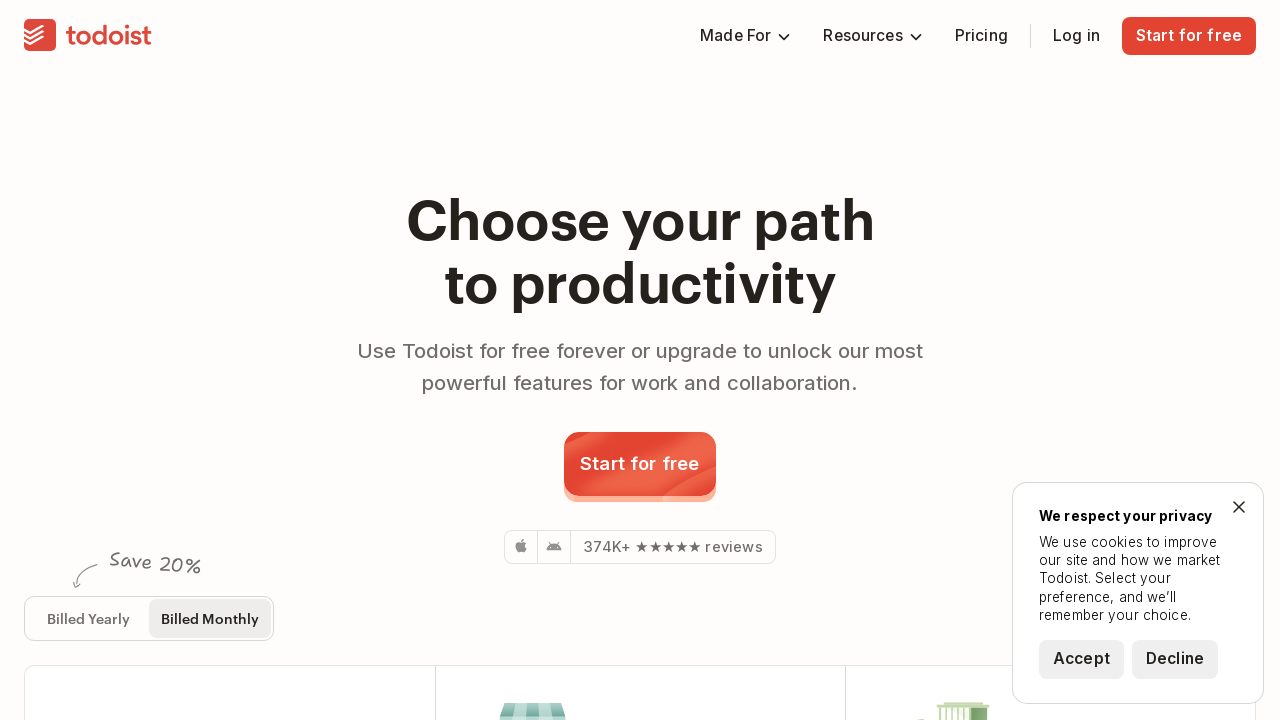

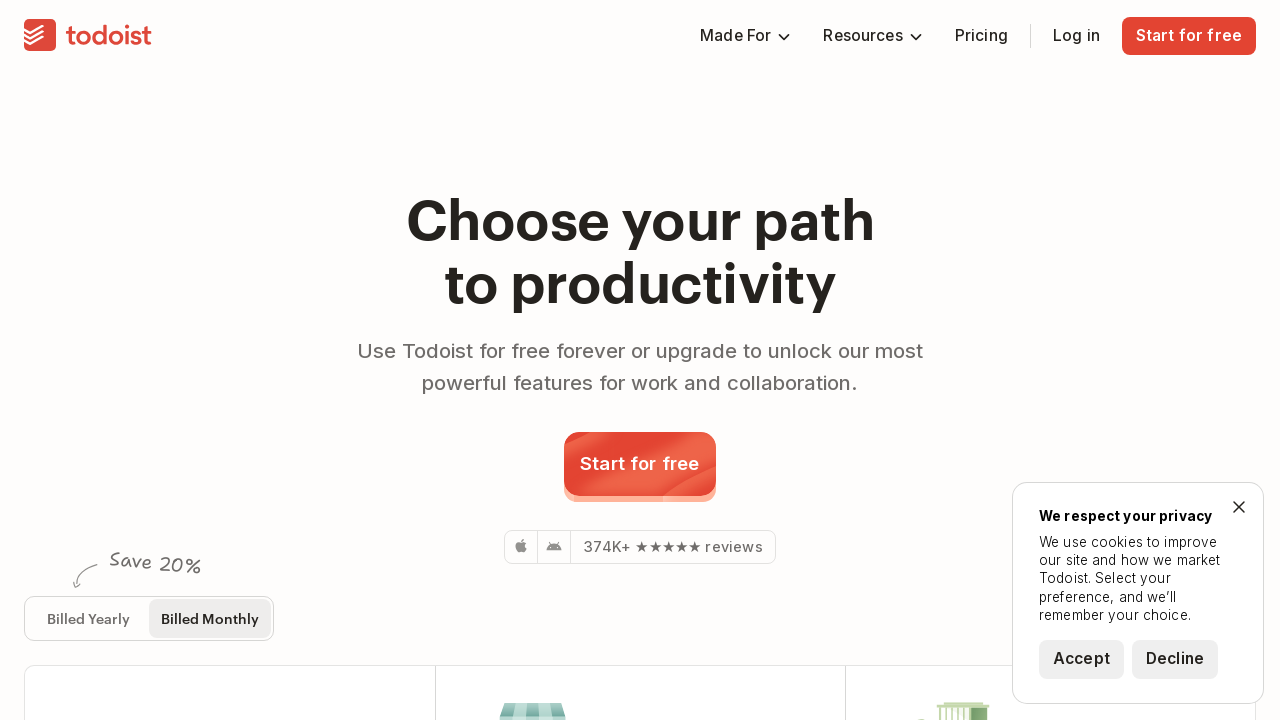